Tests checkbox functionality by verifying it is displayed and enabled, clicking it, and confirming it becomes selected

Starting URL: https://rahulshettyacademy.com/AutomationPractice/

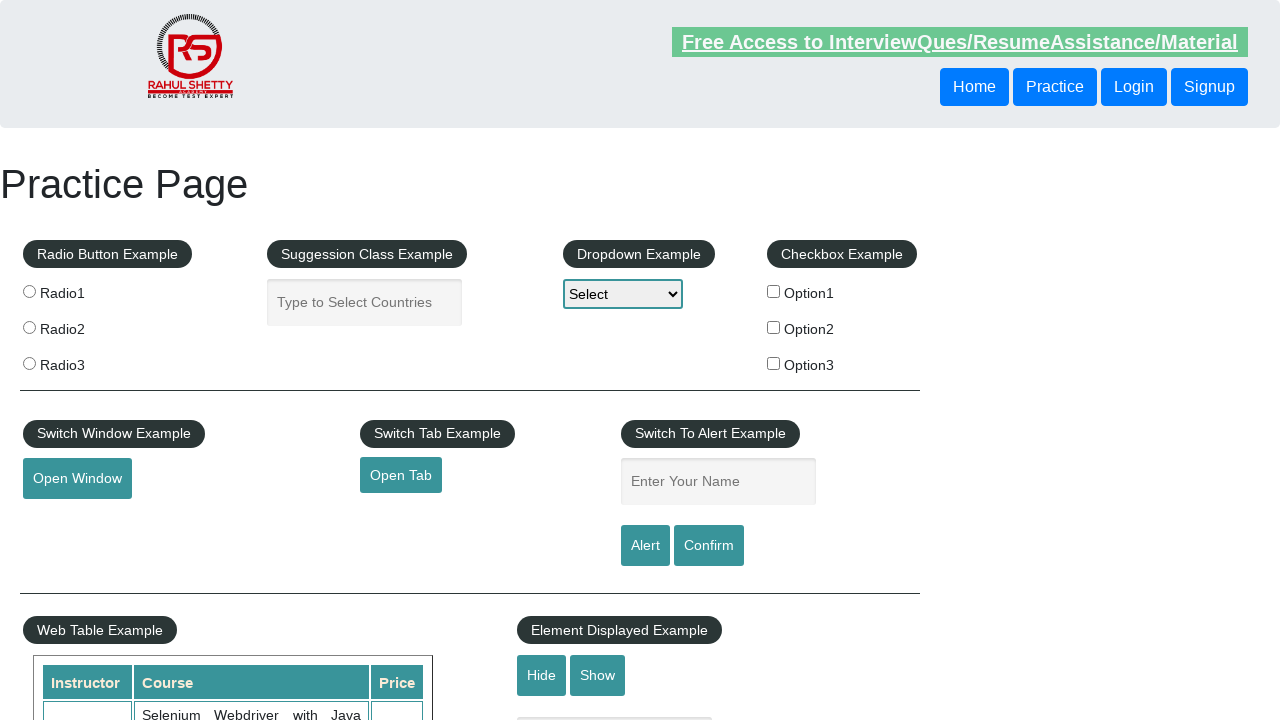

Located checkbox element with id 'checkBoxOption1'
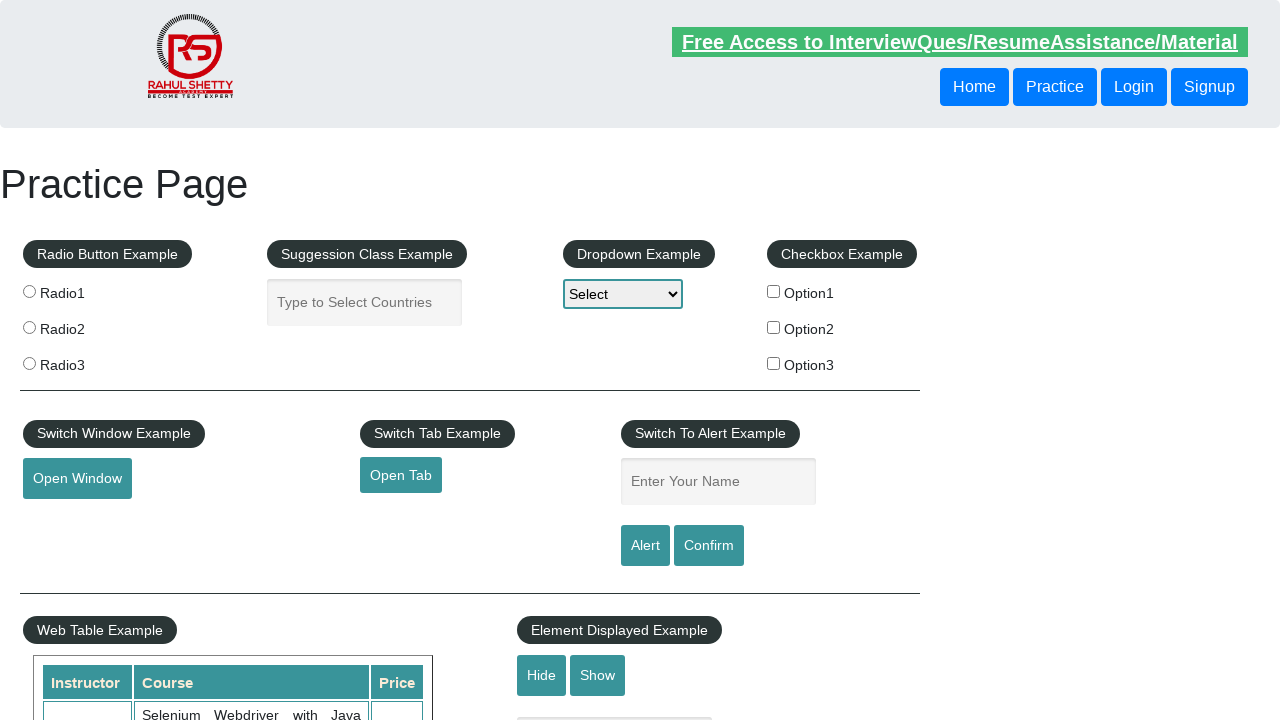

Verified checkbox is visible and enabled
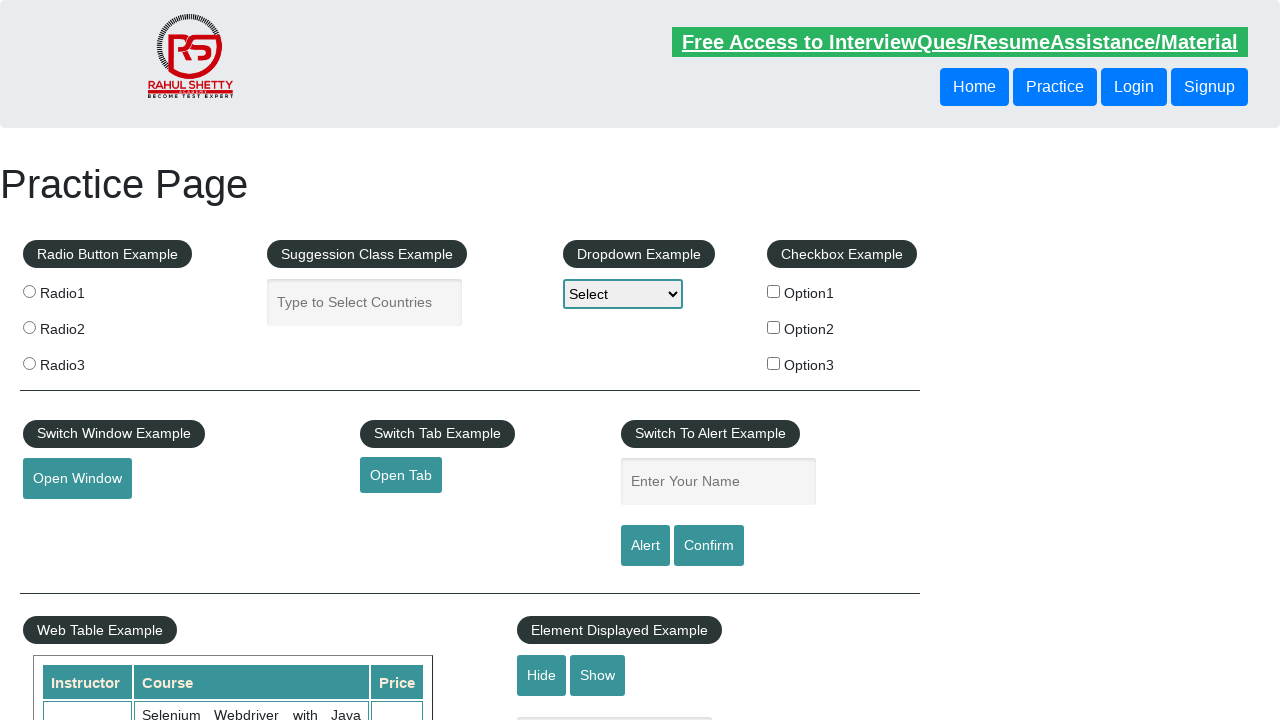

Clicked the checkbox at (774, 291) on #checkBoxOption1
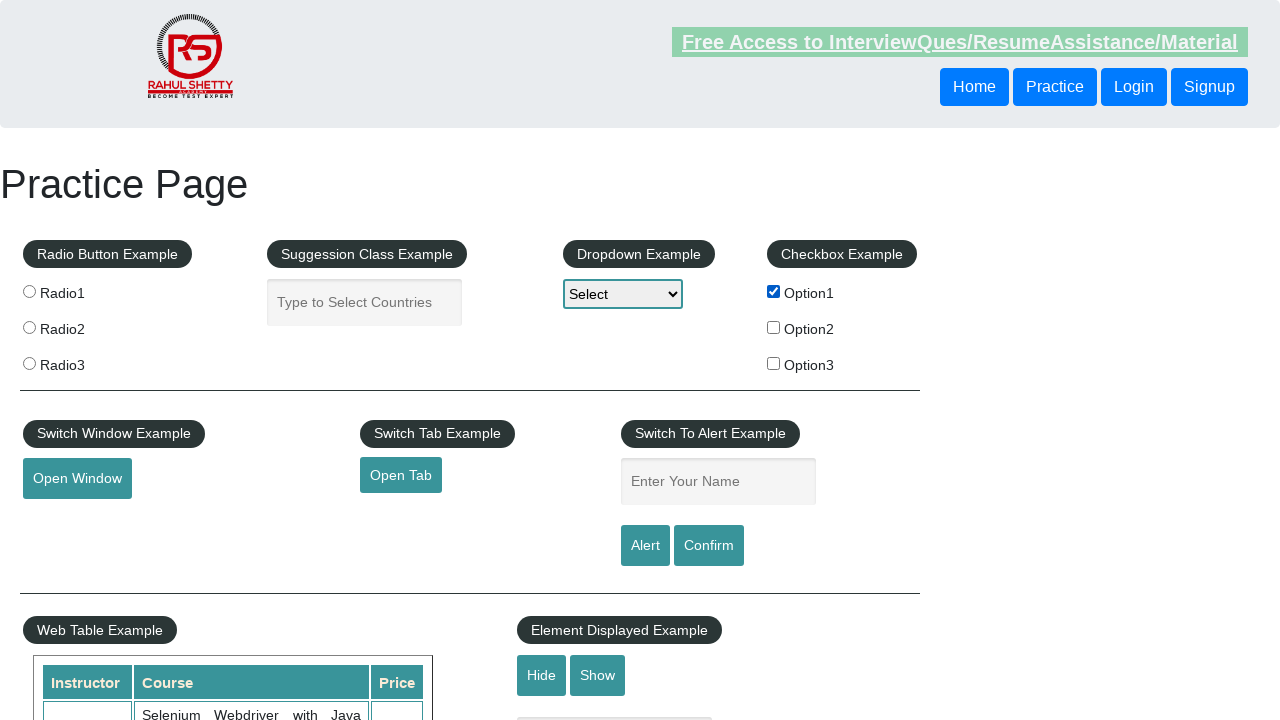

Asserted that checkbox is now selected
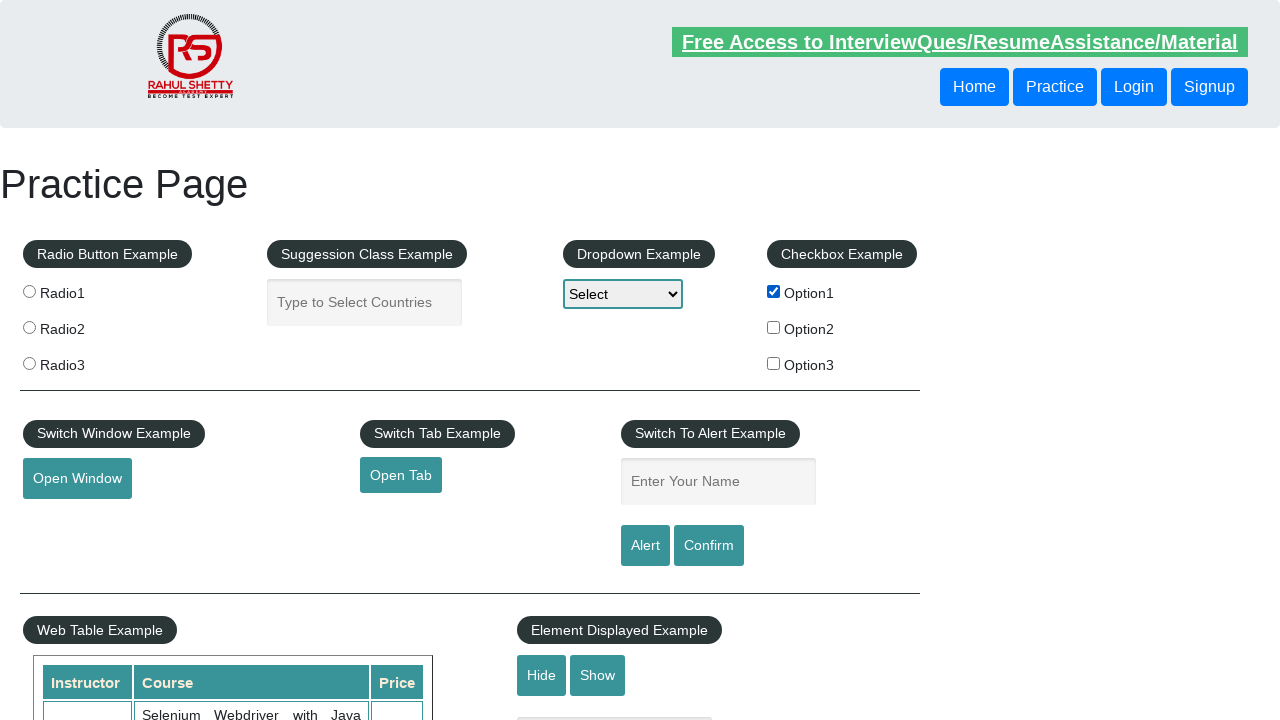

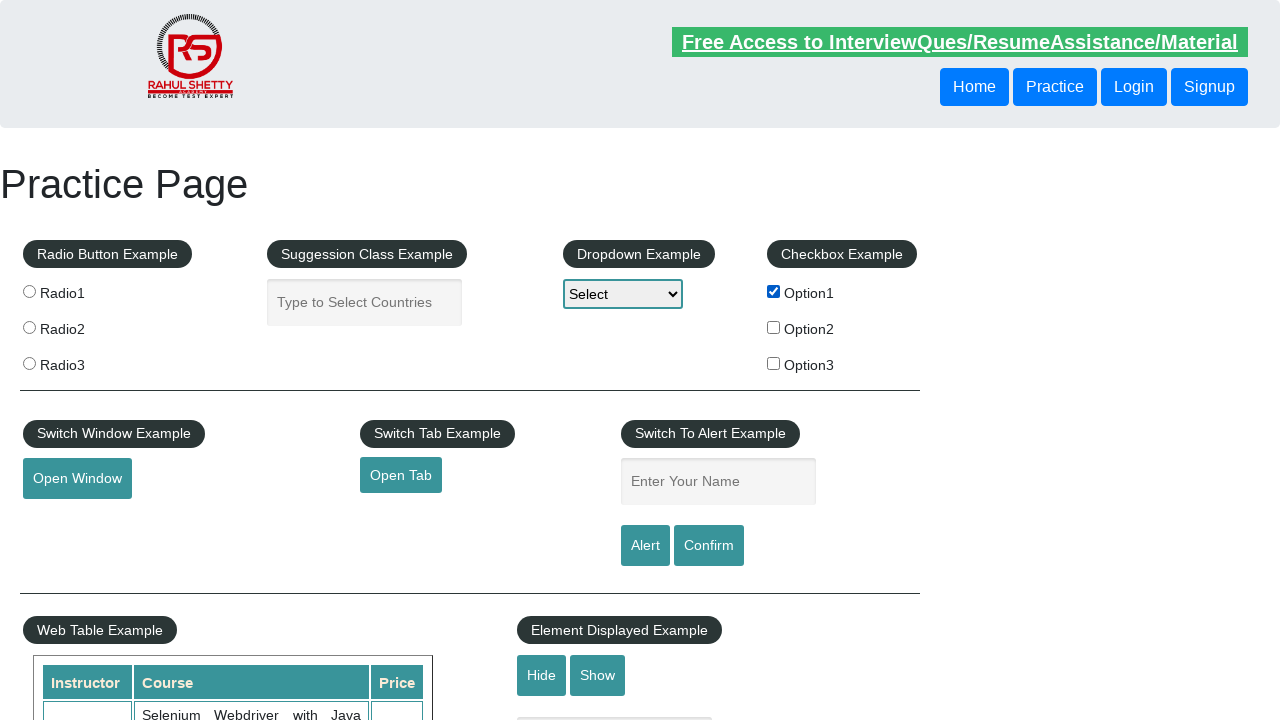